Tests navigating to the monitors category and verifying that monitor product cards are displayed

Starting URL: https://demoblaze.com/index.html

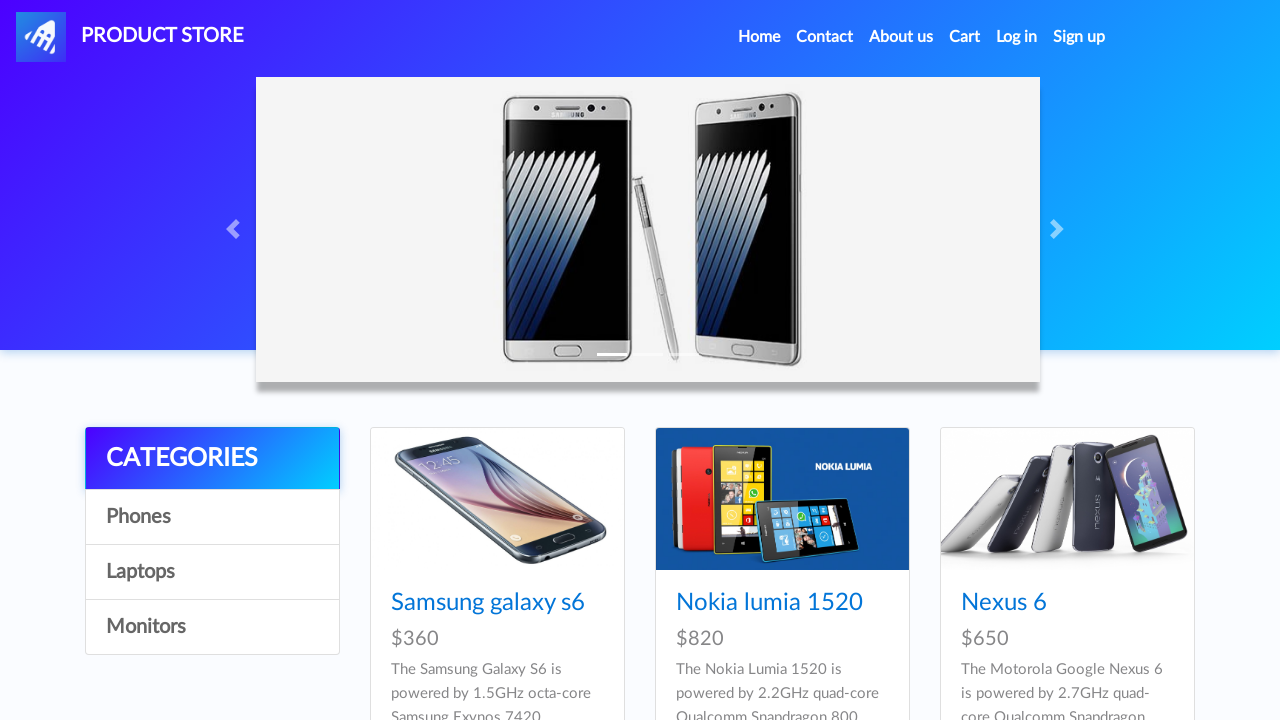

Clicked on Monitors category link at (212, 627) on [onclick="byCat('monitor')"]
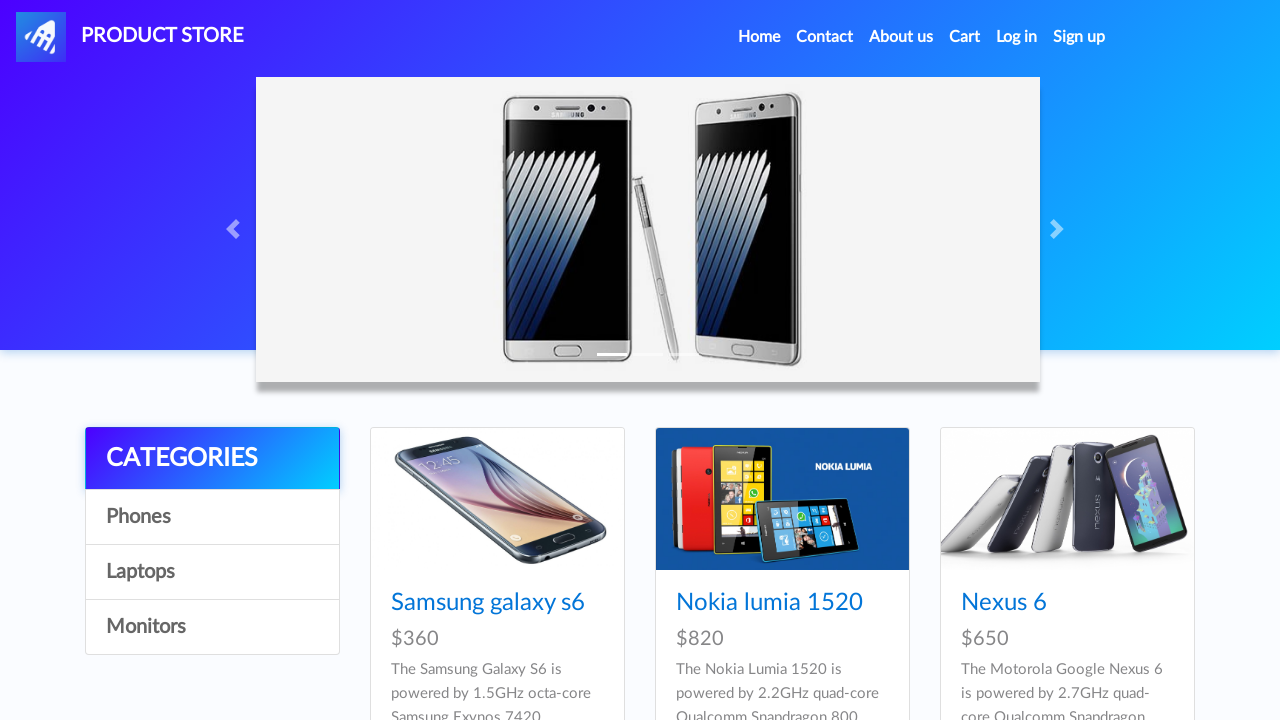

Monitor product cards loaded
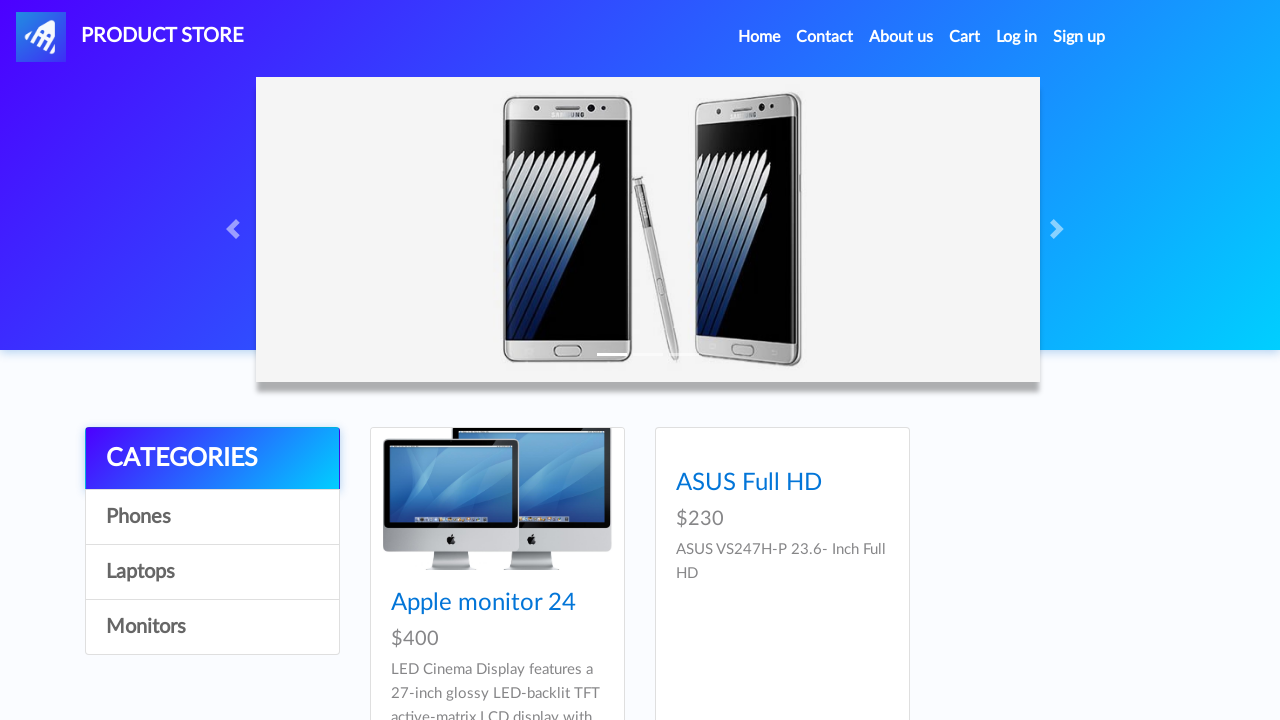

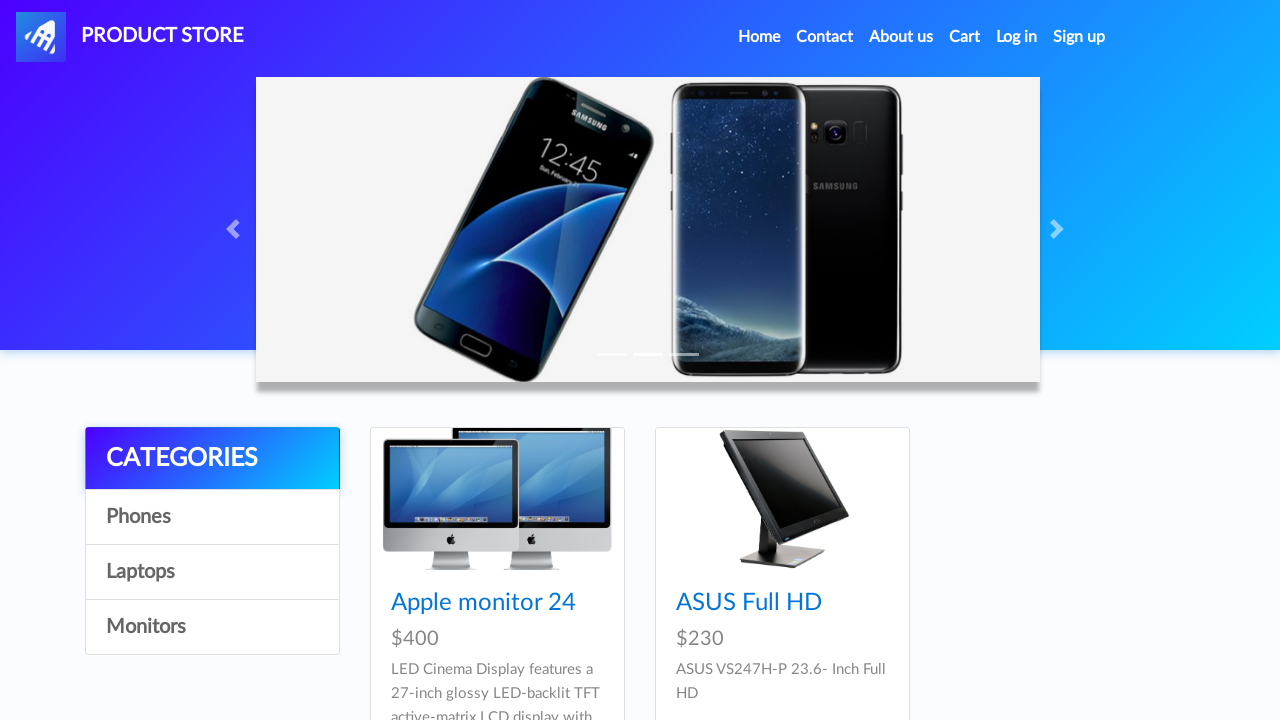